Tests the OYO Rooms hotel search functionality by entering a city name in the search bar, selecting from the dropdown suggestions, and clicking the search button.

Starting URL: https://www.oyorooms.com/

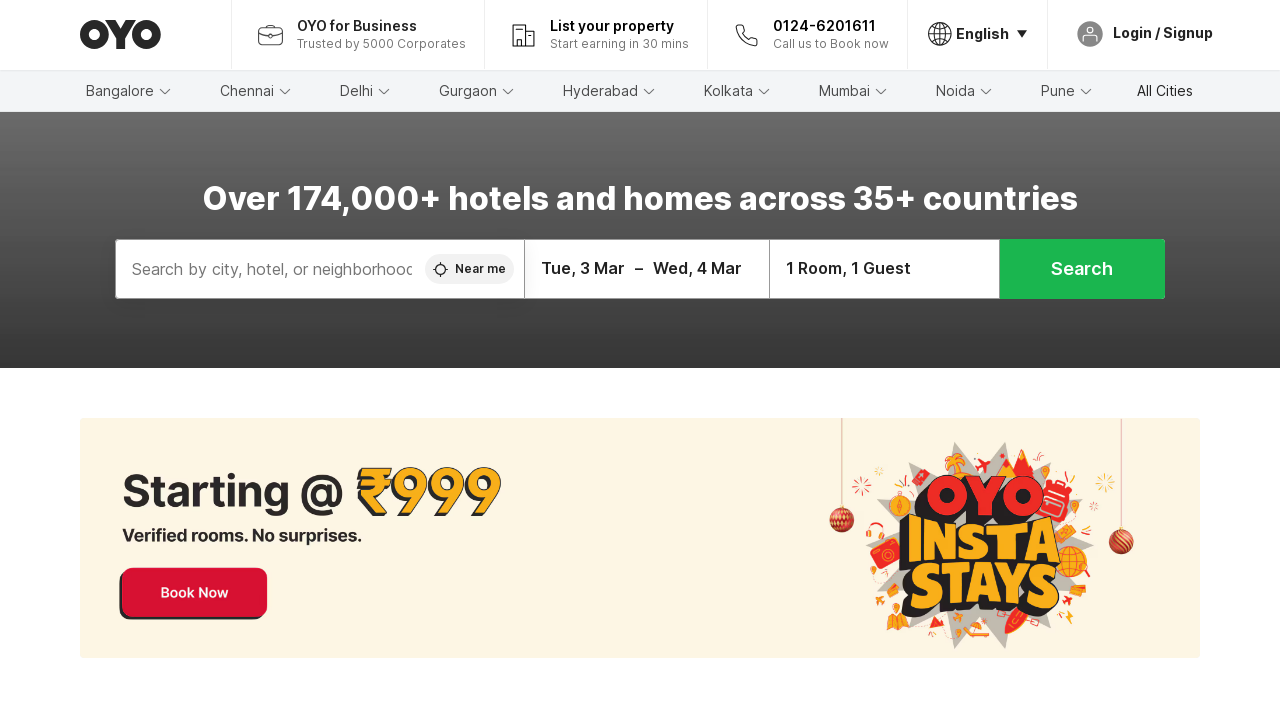

Filled search bar with 'Mumbai' on //input[contains(@placeholder,'Search by city')]
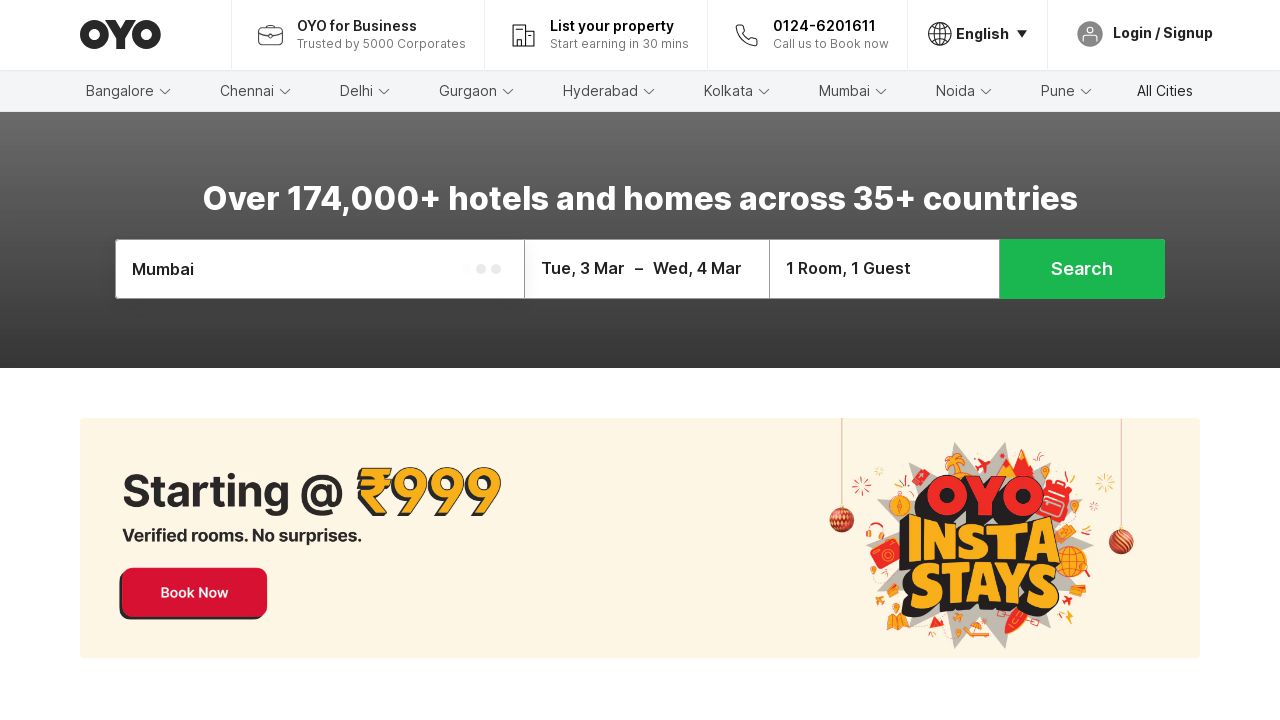

Dropdown suggestion appeared
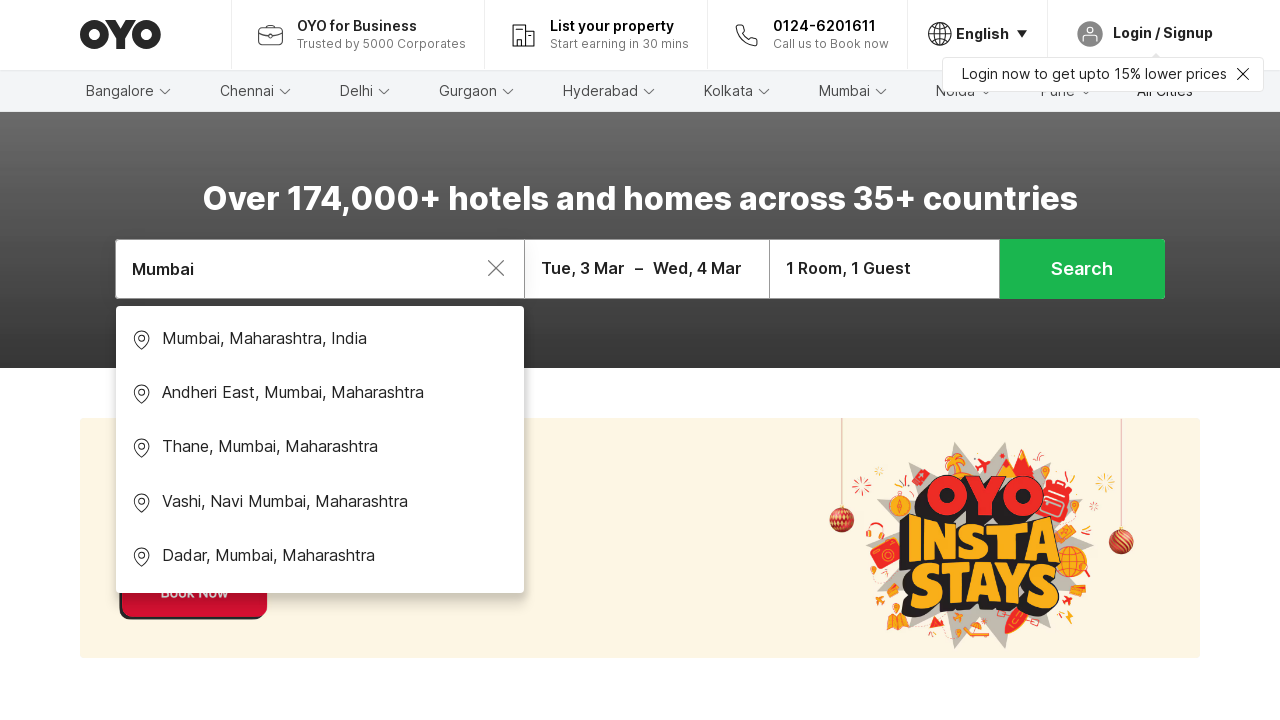

Selected Mumbai from dropdown suggestions at (320, 449) on xpath=//div[contains(@class,'geoSuggestionsList')][3]
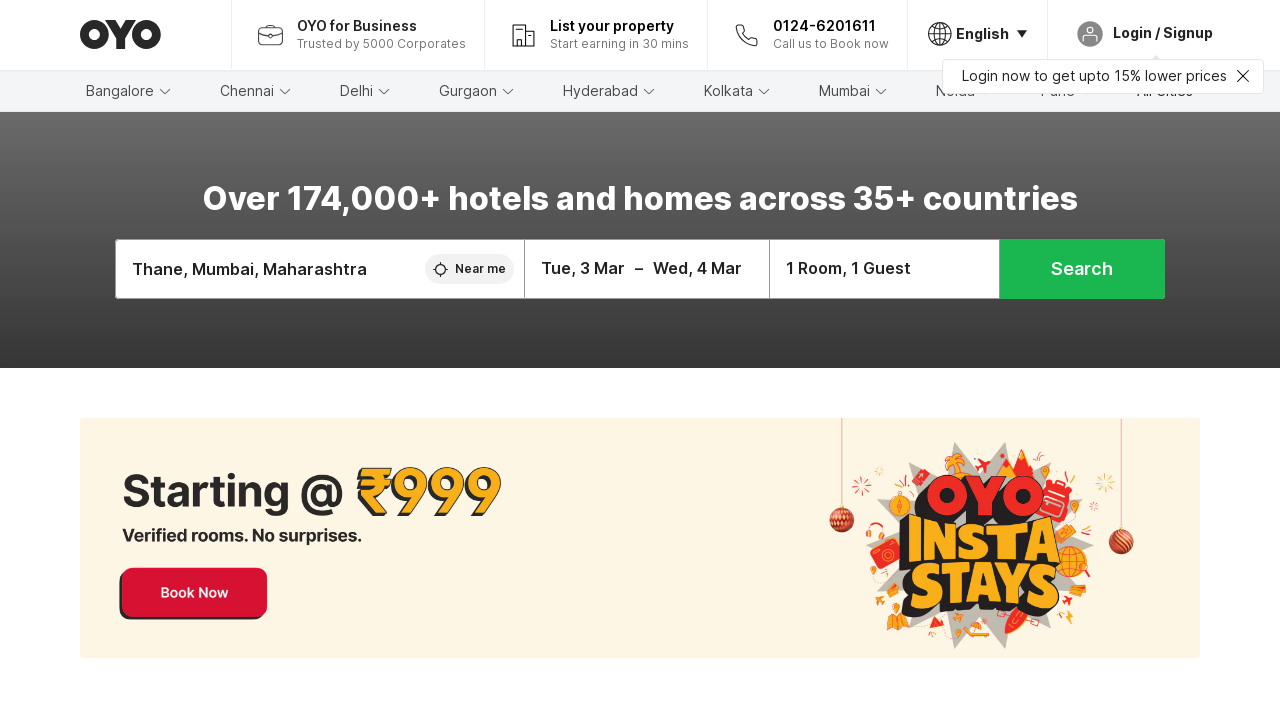

Clicked search button to initiate hotel search at (1082, 269) on xpath=//button[text()='Search']
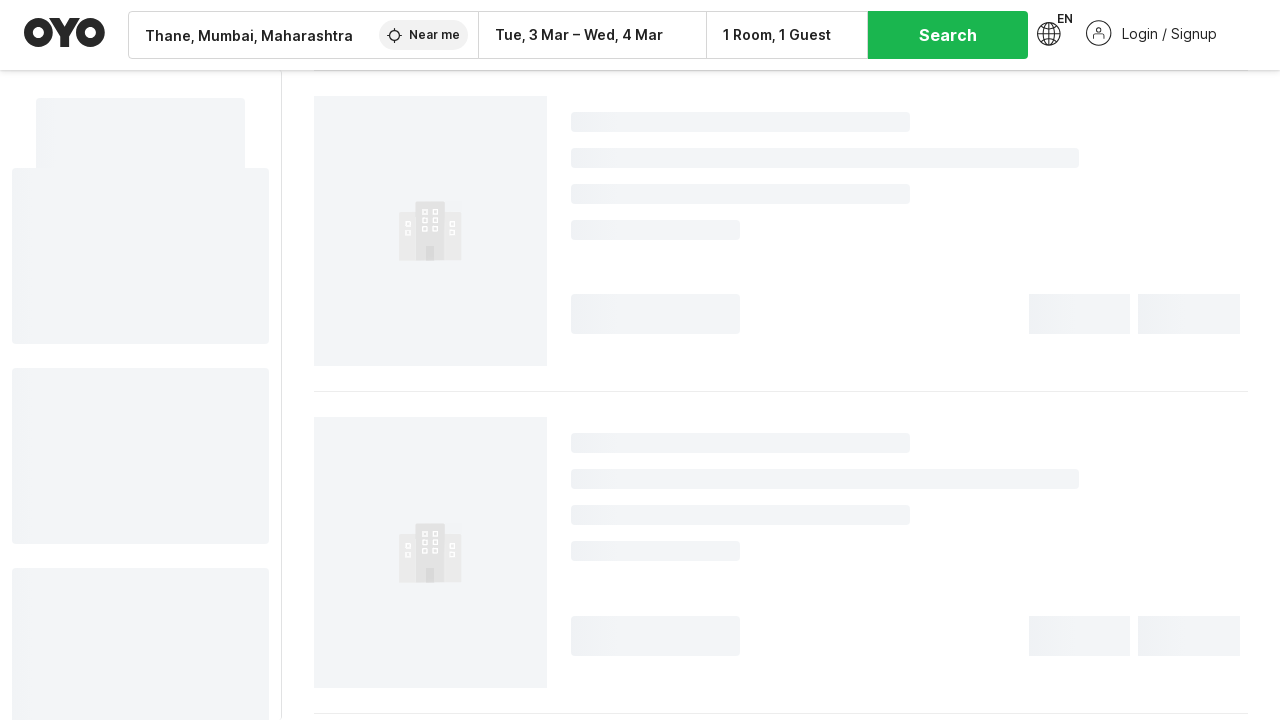

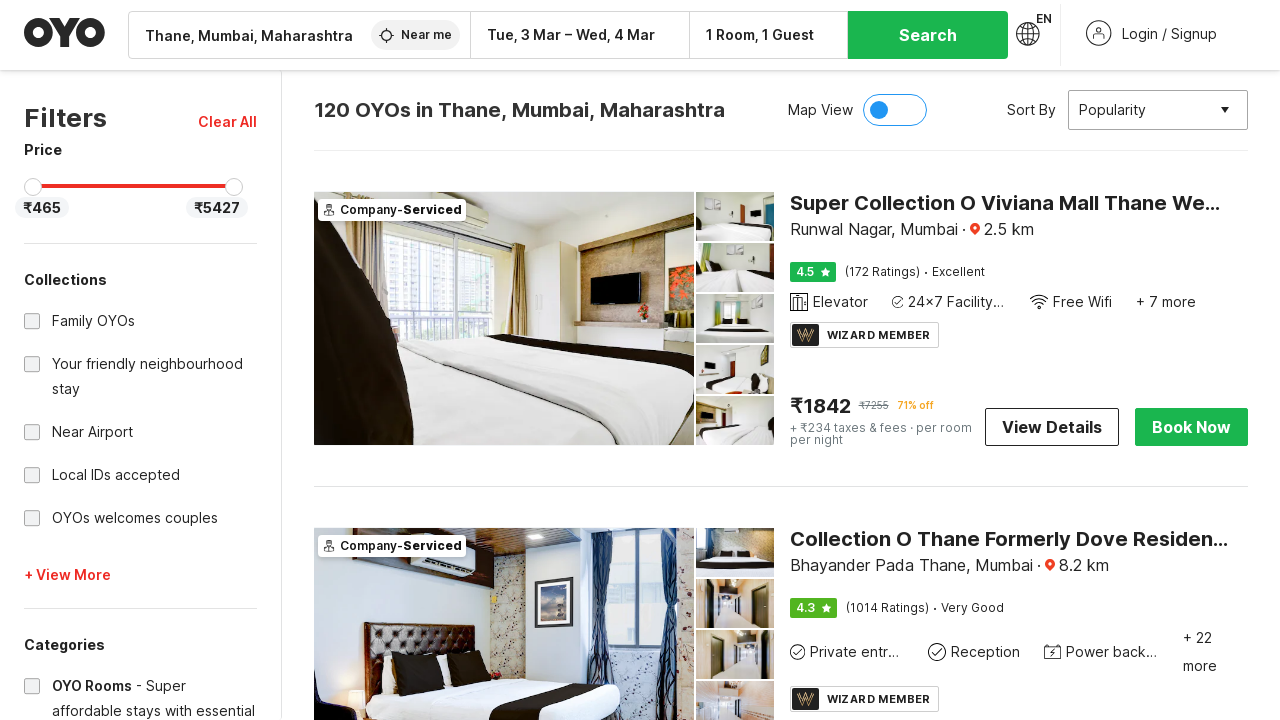